Tests navigation by clicking on the "Widgets" card and verifying the page header displays "Widgets"

Starting URL: https://demoqa.com/

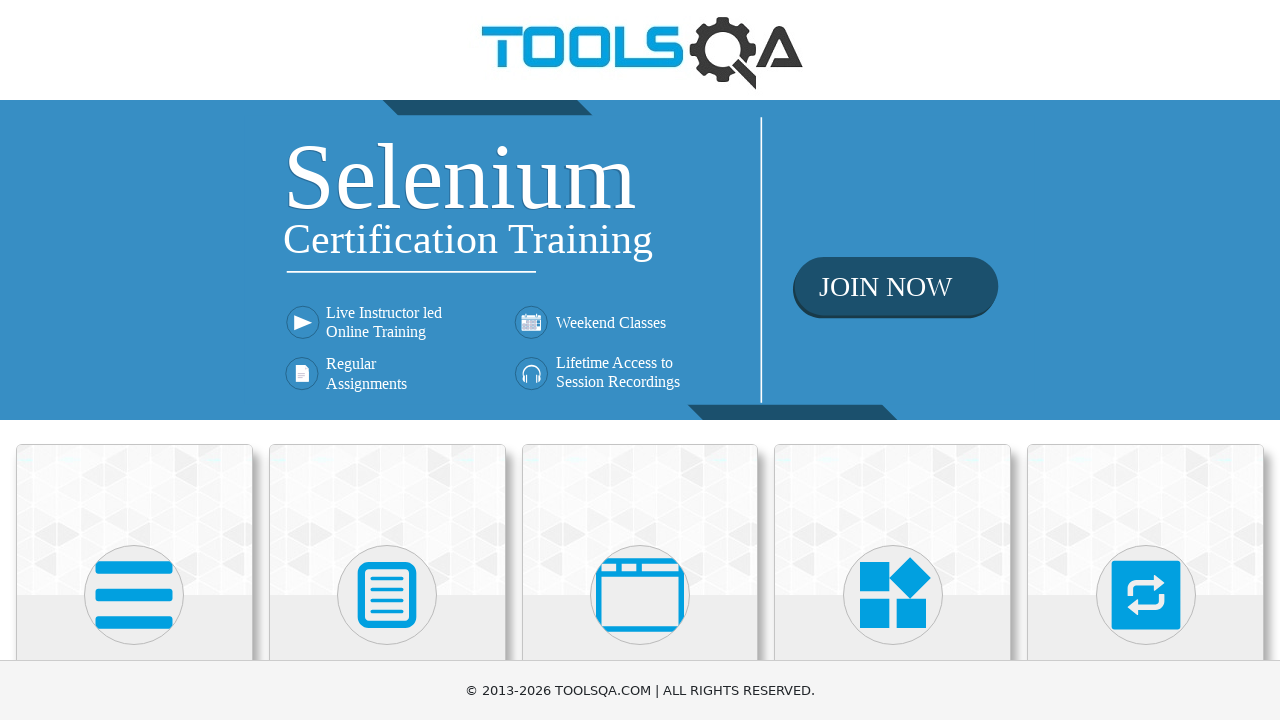

Clicked on the Widgets card at (640, 360) on text=Widgets >> xpath=ancestor::div[contains(@class, 'card')]
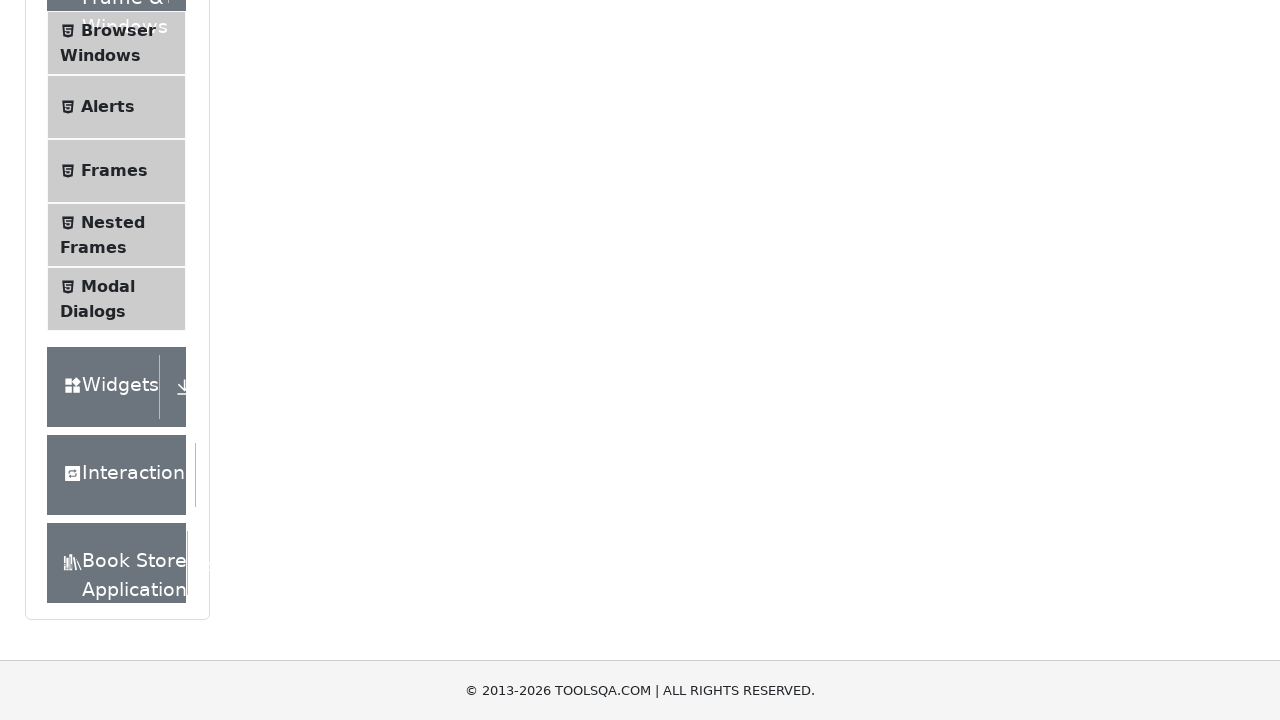

Verified page header displays 'Widgets'
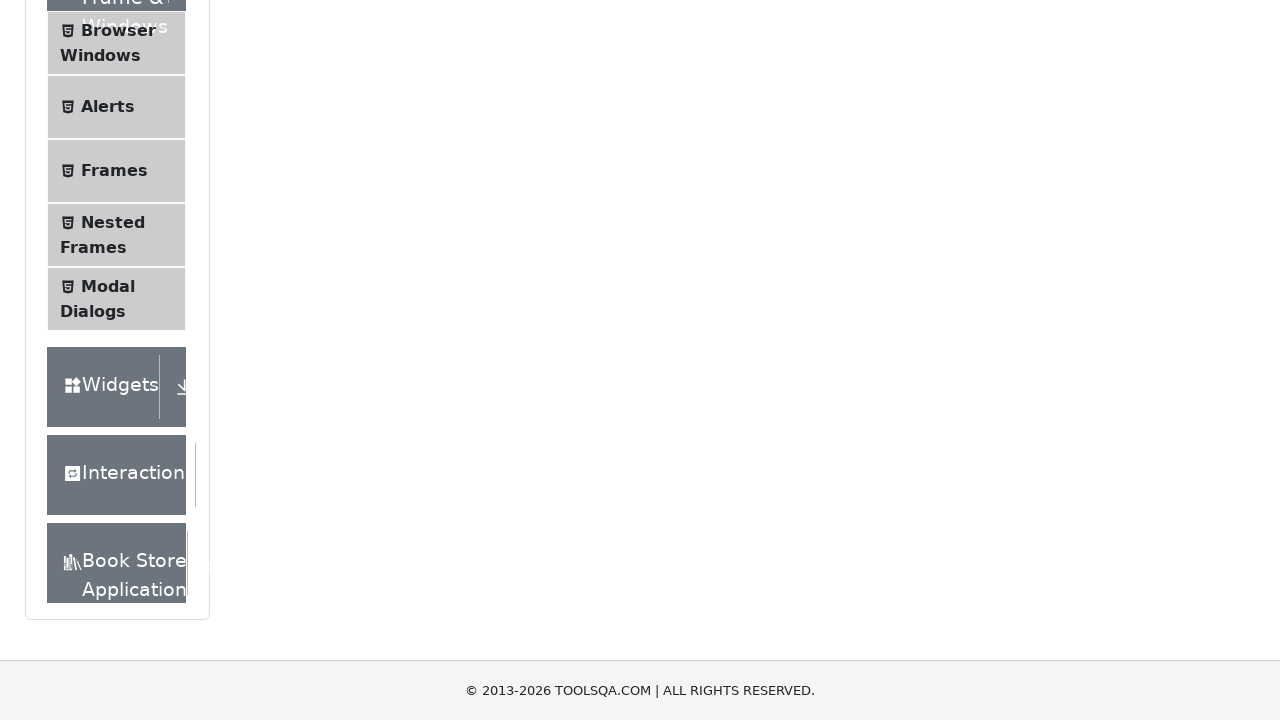

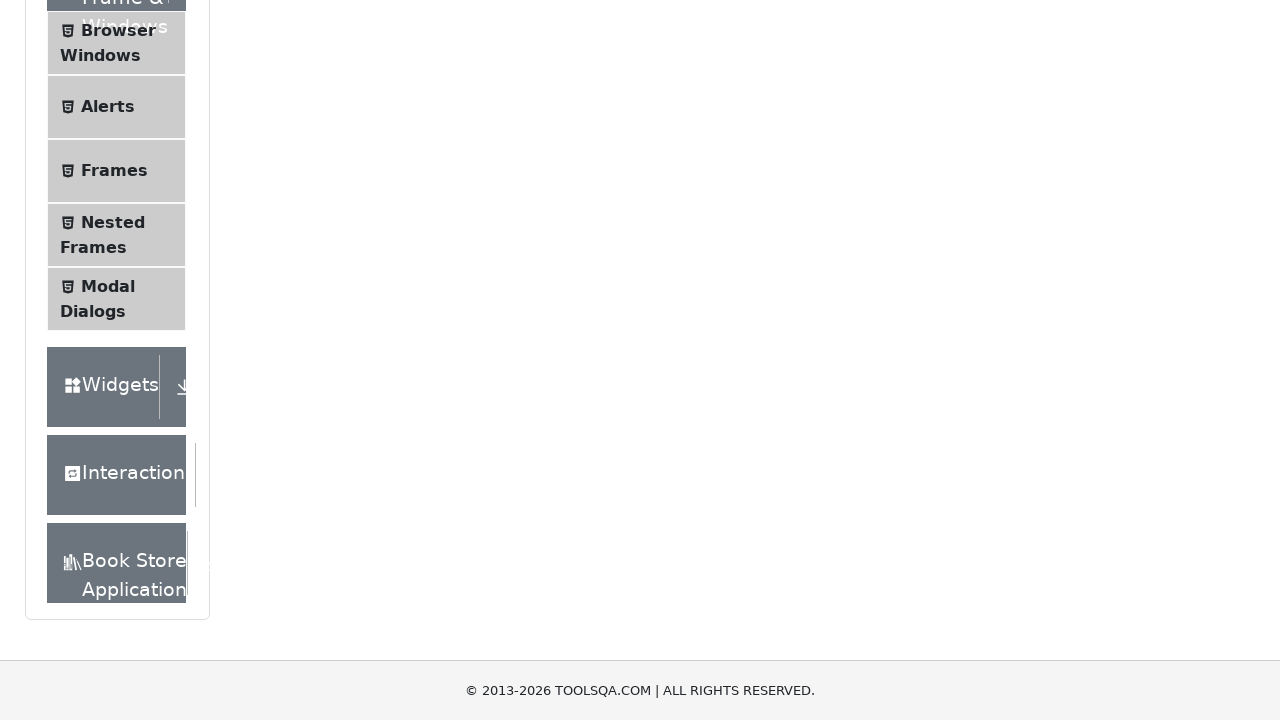